Tests the JS Confirm alert by clicking the button and dismissing (canceling) the confirmation dialog, then verifying the result message

Starting URL: https://the-internet.herokuapp.com/javascript_alerts

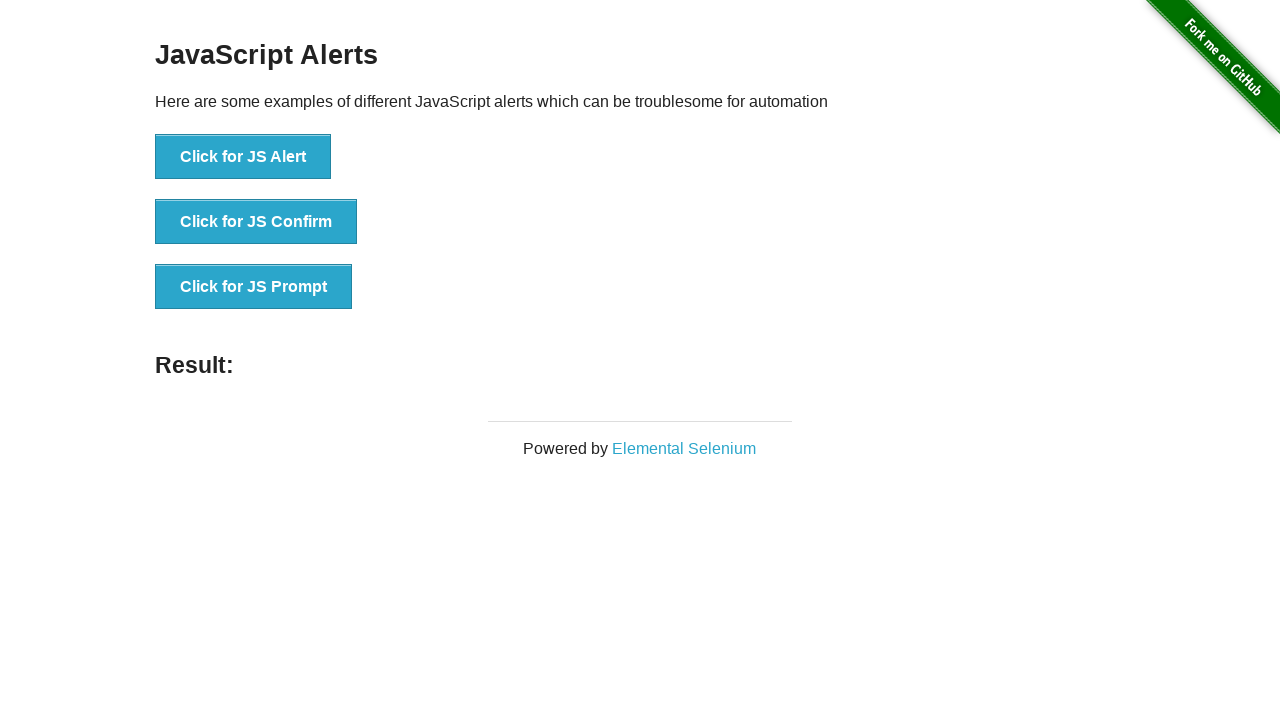

Set up dialog handler to dismiss the confirm dialog
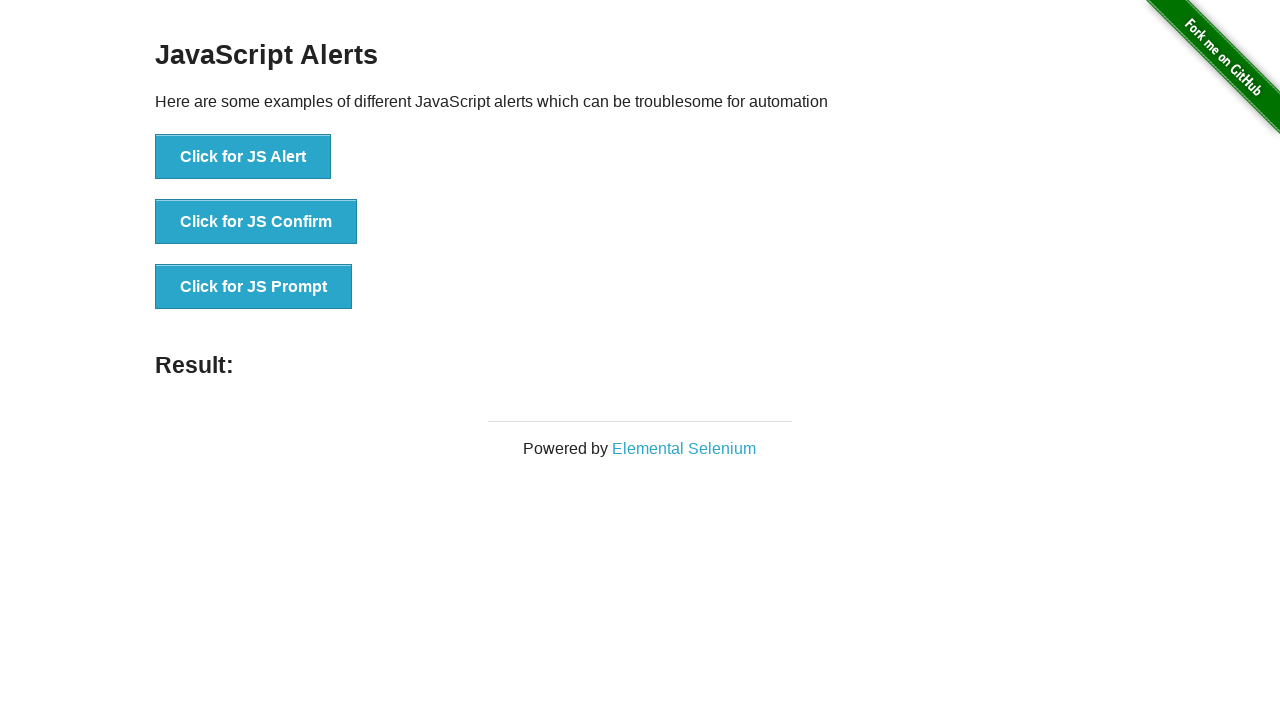

Clicked the JS Confirm button at (256, 222) on xpath=//*[text()='Click for JS Confirm']
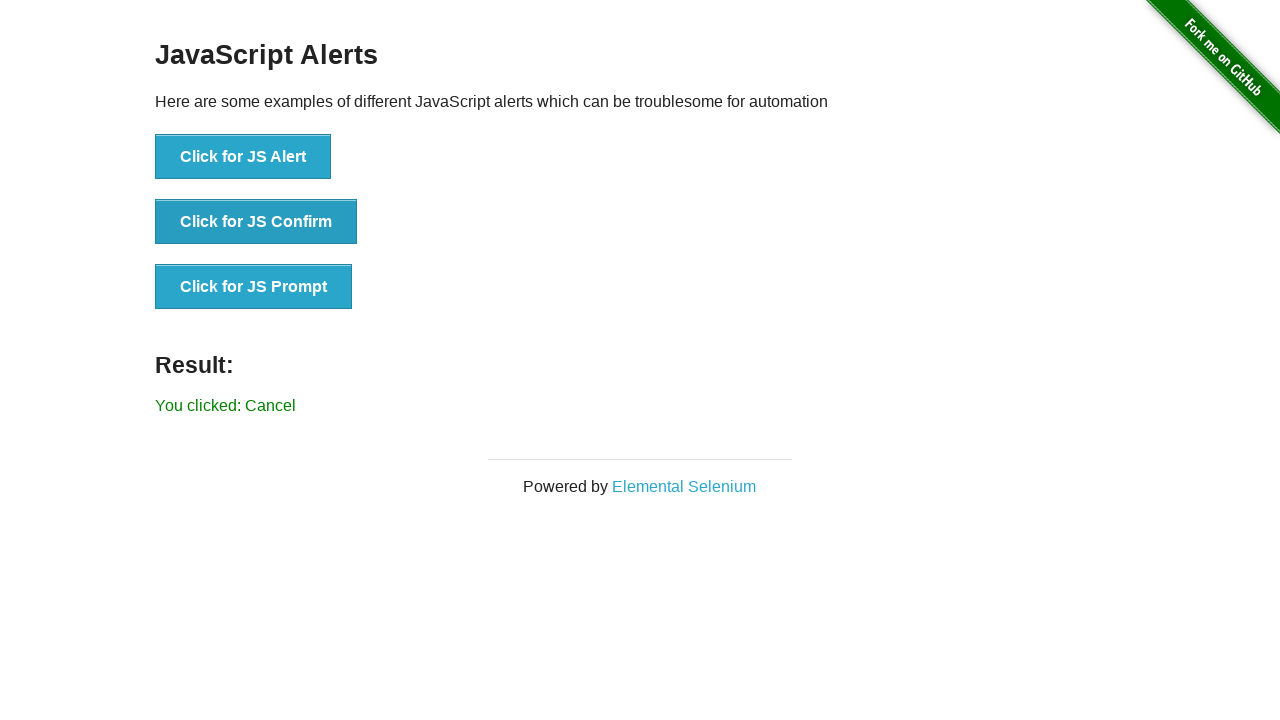

Confirmed result message displayed: 'You clicked: Cancel'
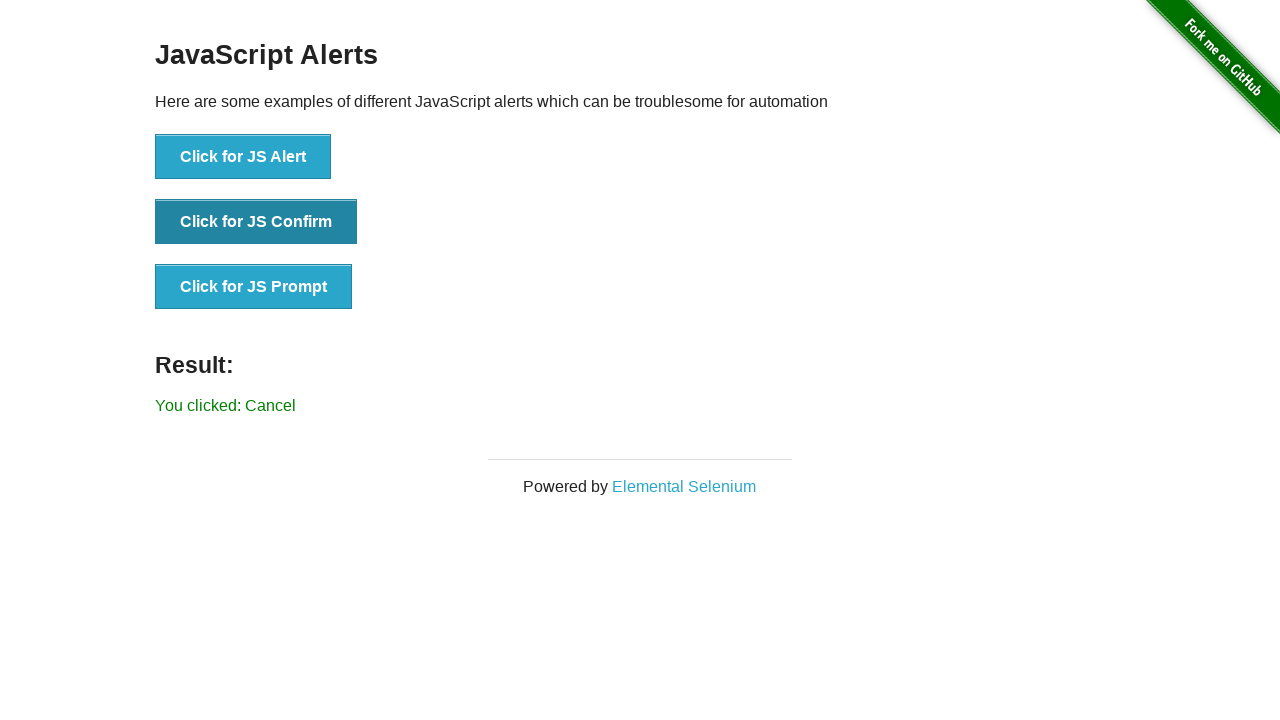

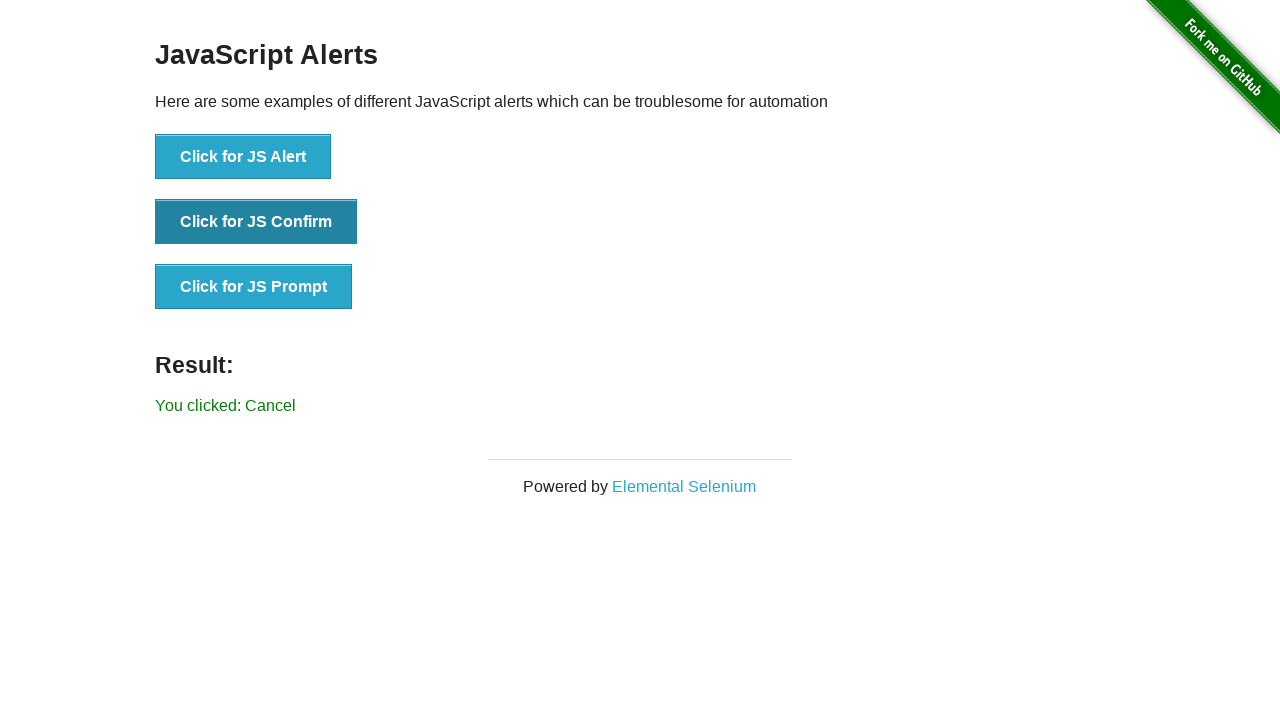